Tests that an unsaved change to an employee's name doesn't persist when switching between employees

Starting URL: https://devmountain-qa.github.io/employee-manager/1.2_Version/index.html

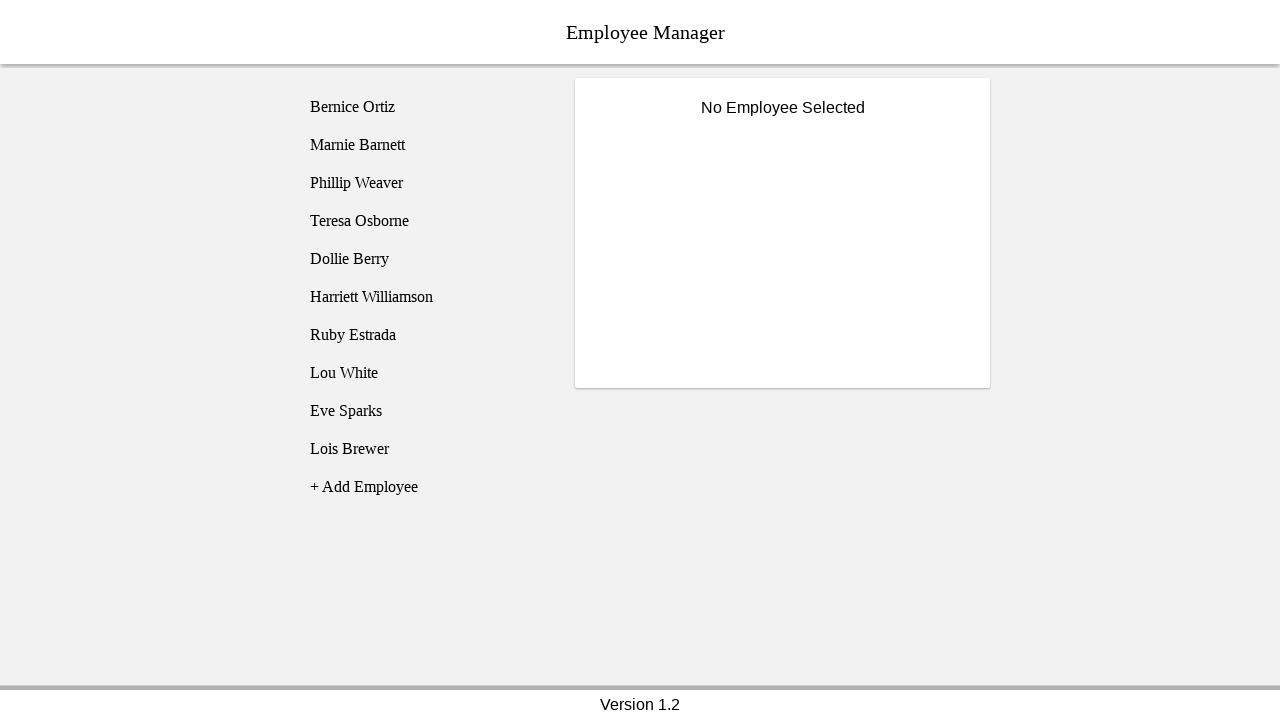

Clicked on Bernice Ortiz employee at (425, 107) on [name='employee1']
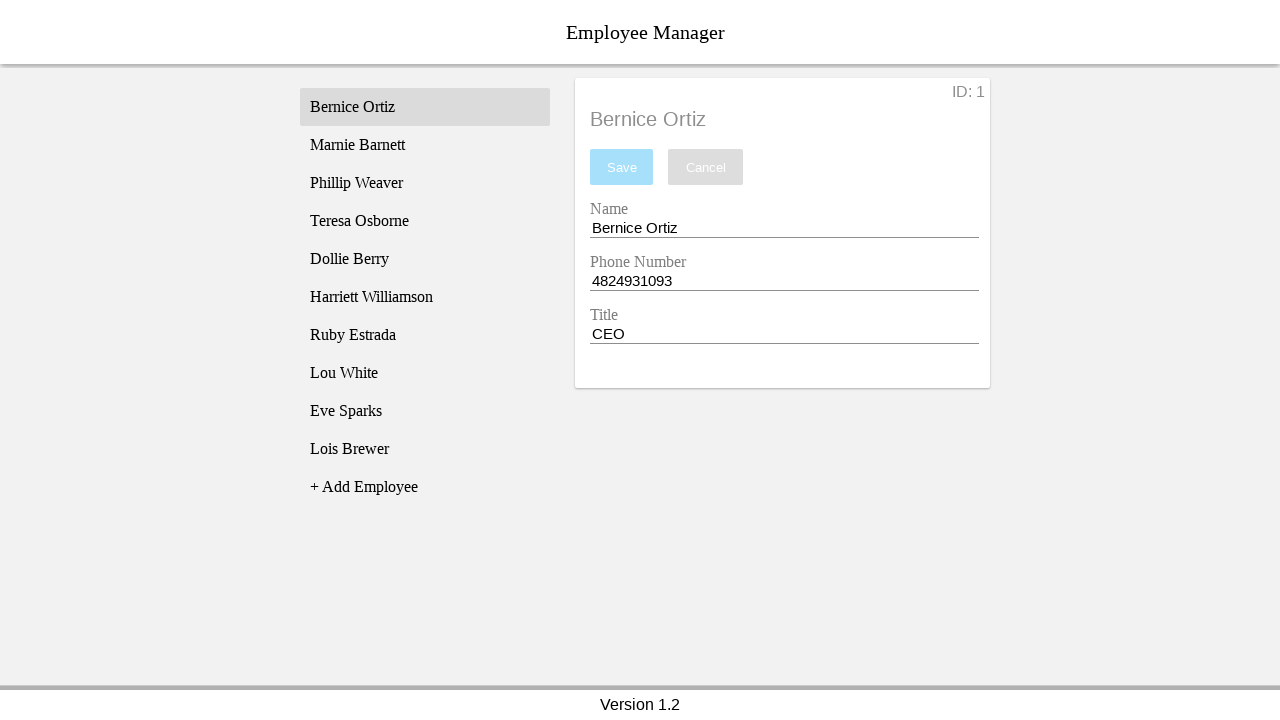

Employee details loaded and became visible
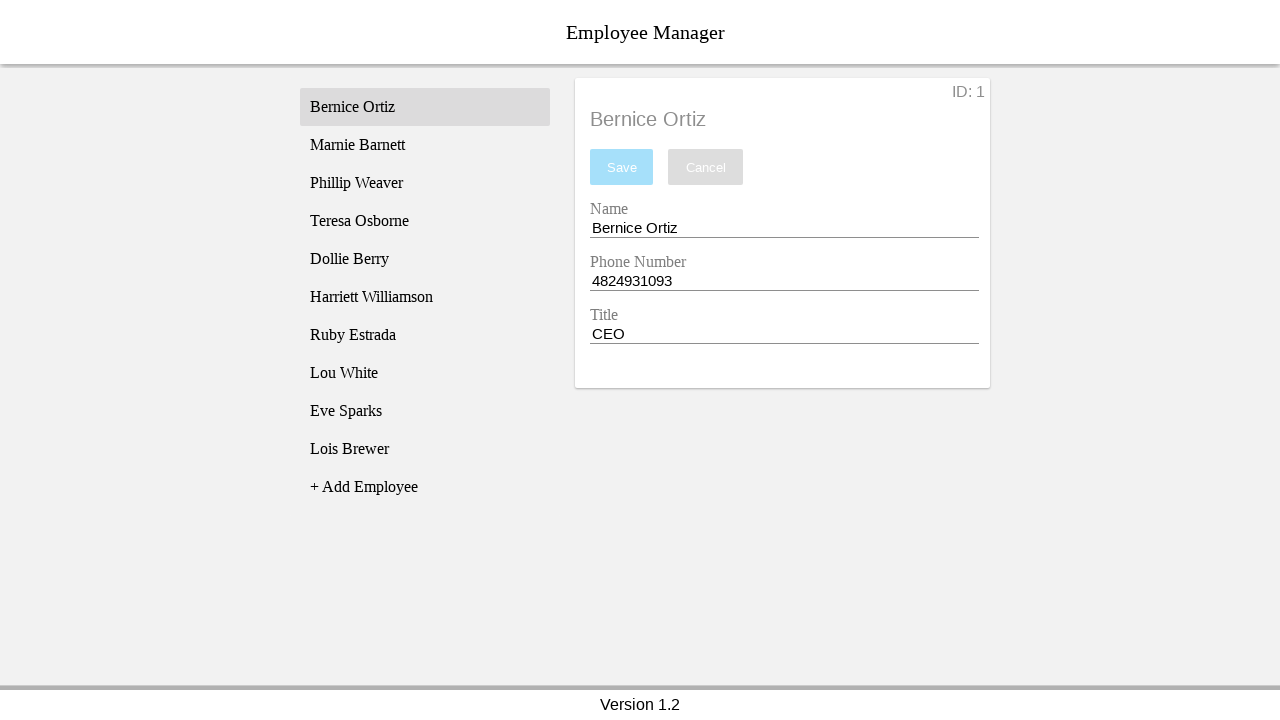

Changed employee name to 'Test Name' without saving on [name='nameEntry']
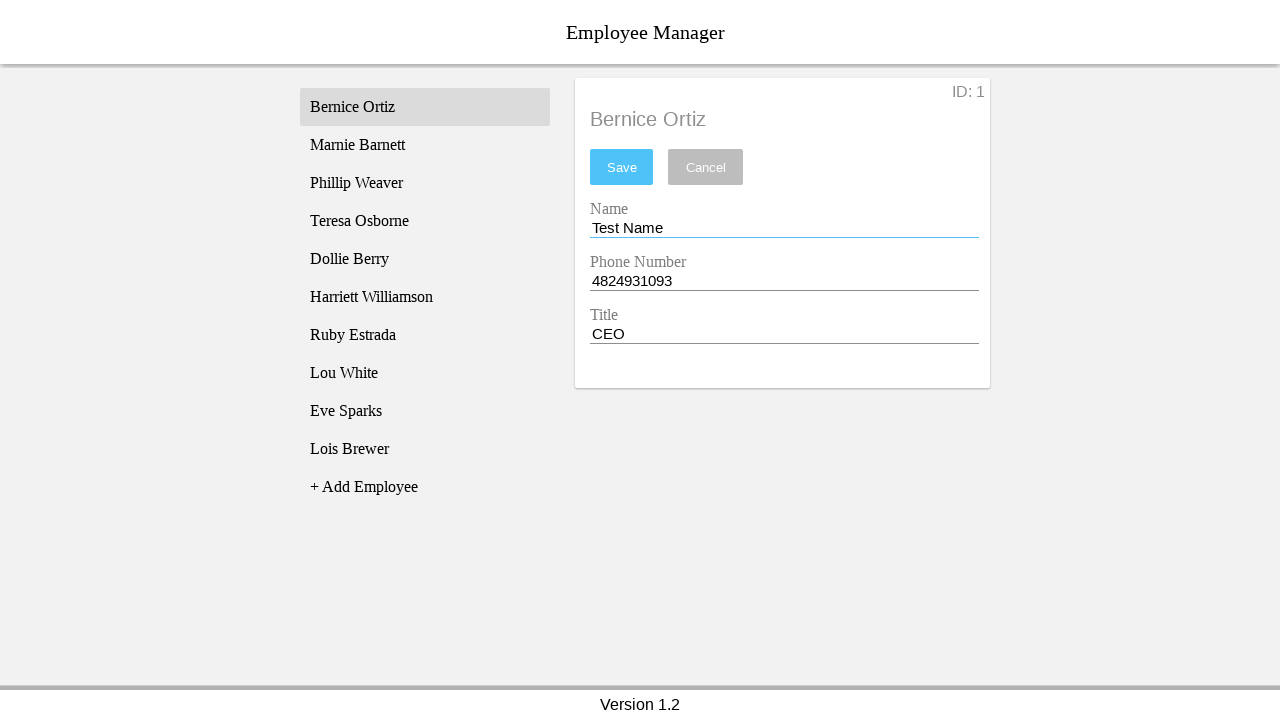

Switched to Phillip Weaver employee at (425, 183) on [name='employee3']
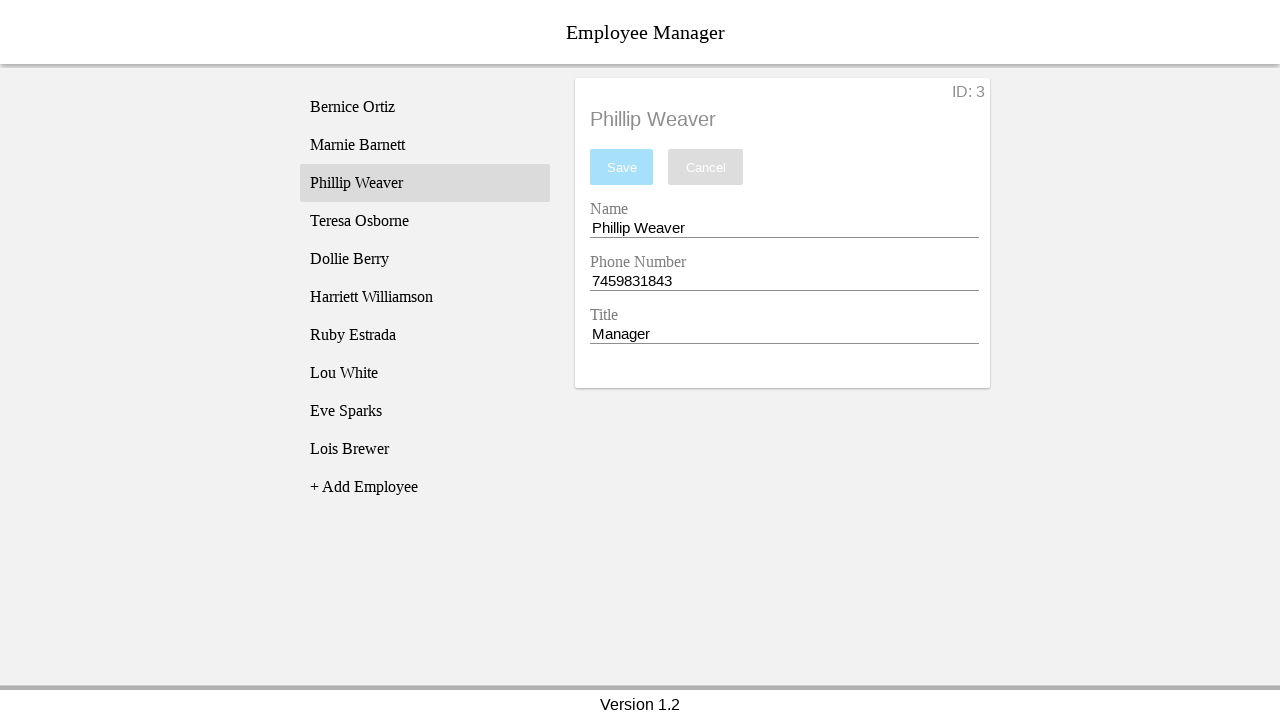

Phillip Weaver's employee data loaded
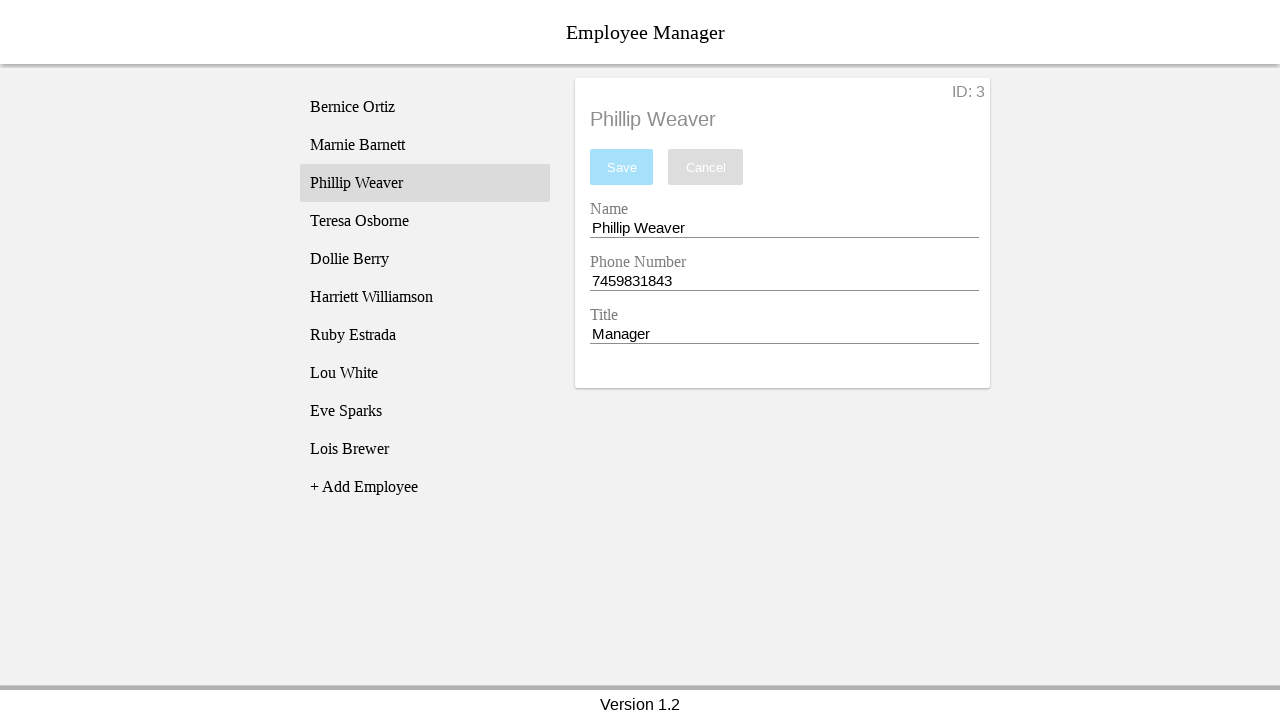

Switched back to Bernice Ortiz employee at (425, 107) on [name='employee1']
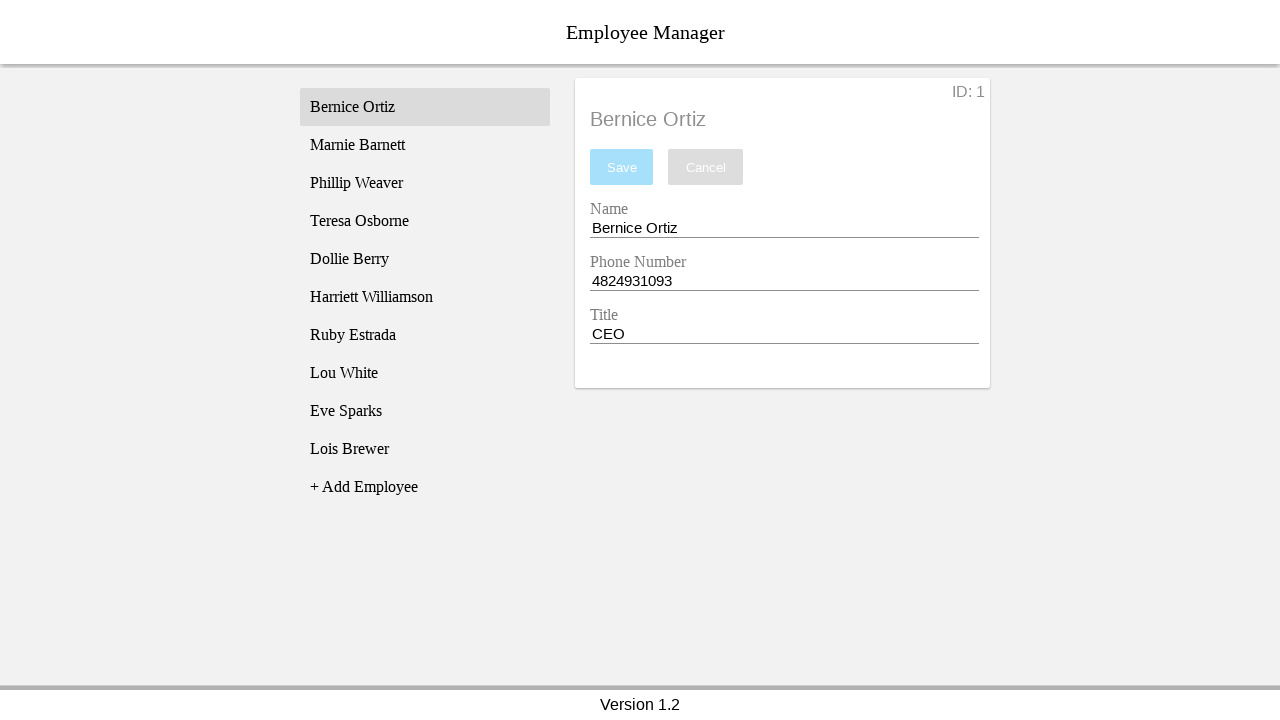

Bernice Ortiz's data reloaded; verified unsaved change did not persist
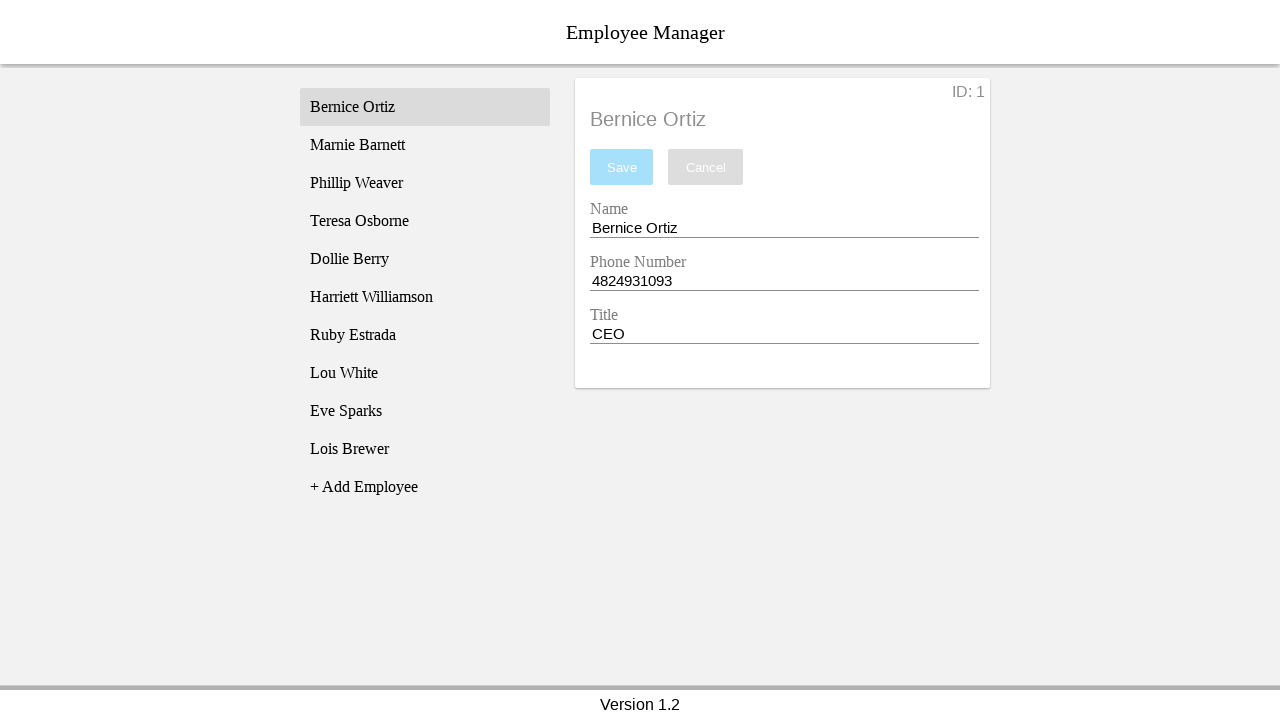

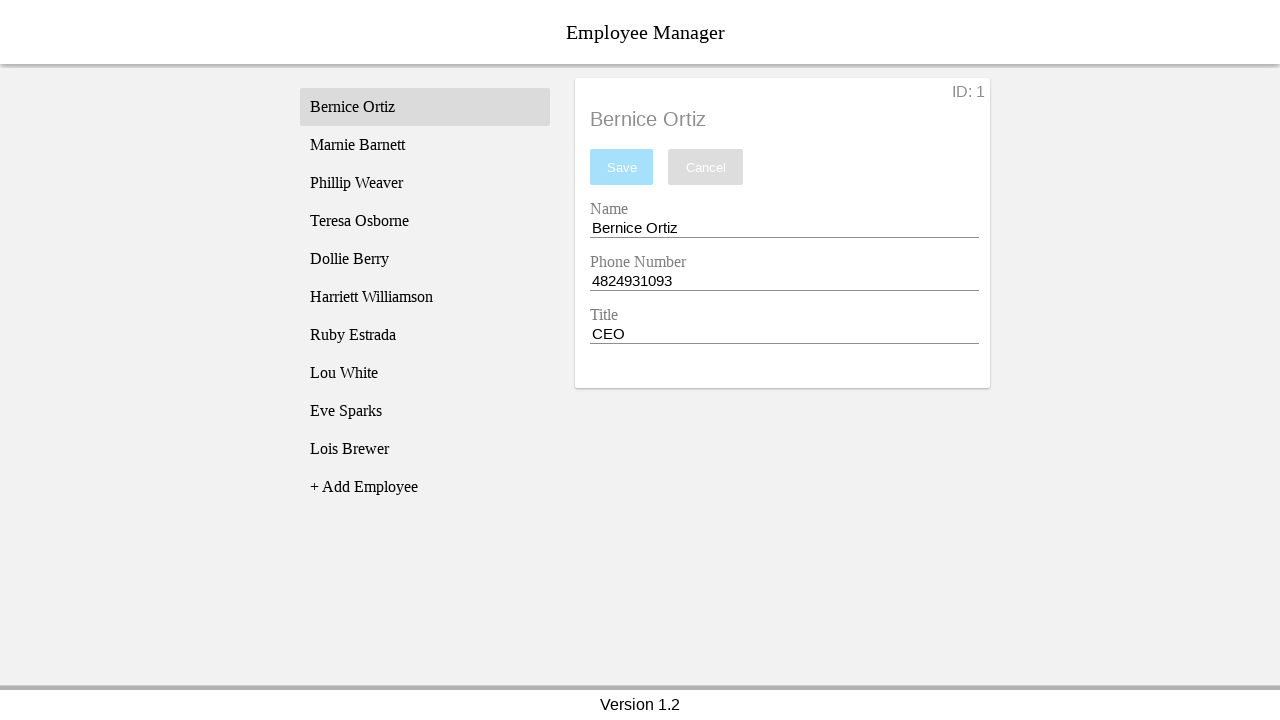